Tests mouse interaction by clicking and holding on a draggable element to verify click and hold action functionality

Starting URL: https://awesomeqa.com/selenium/mouse_interaction.html

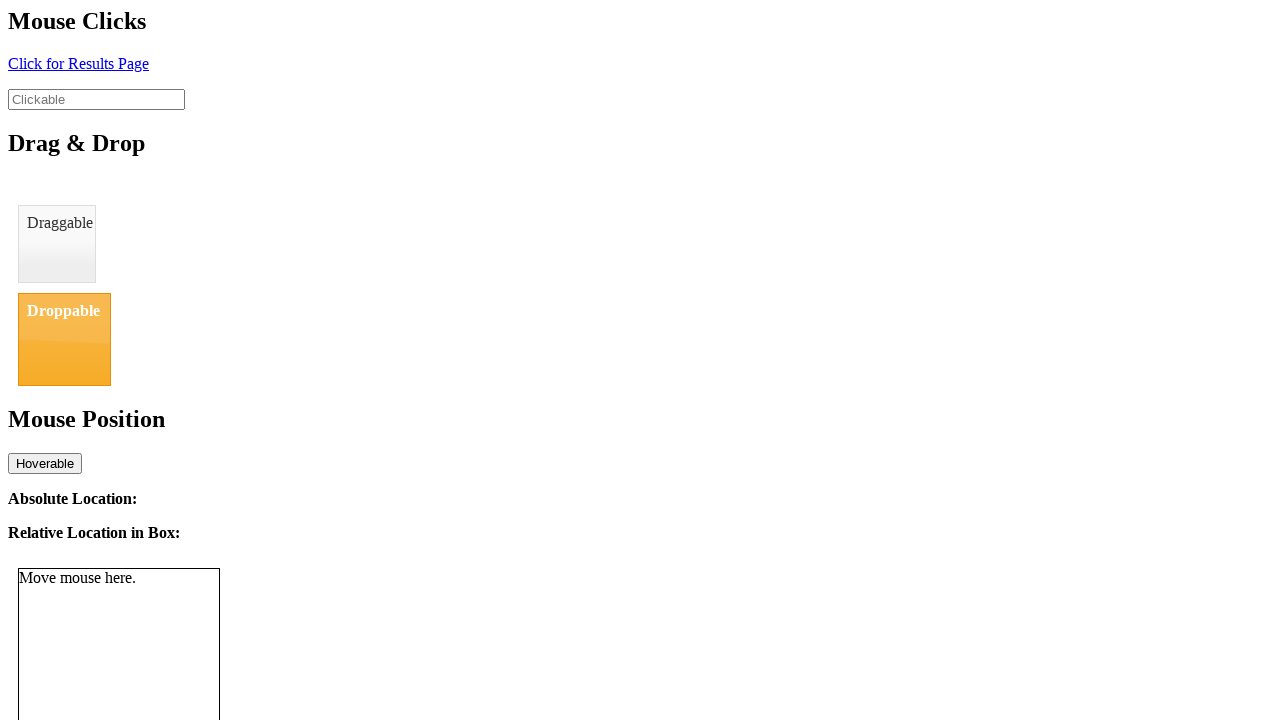

Located the draggable element
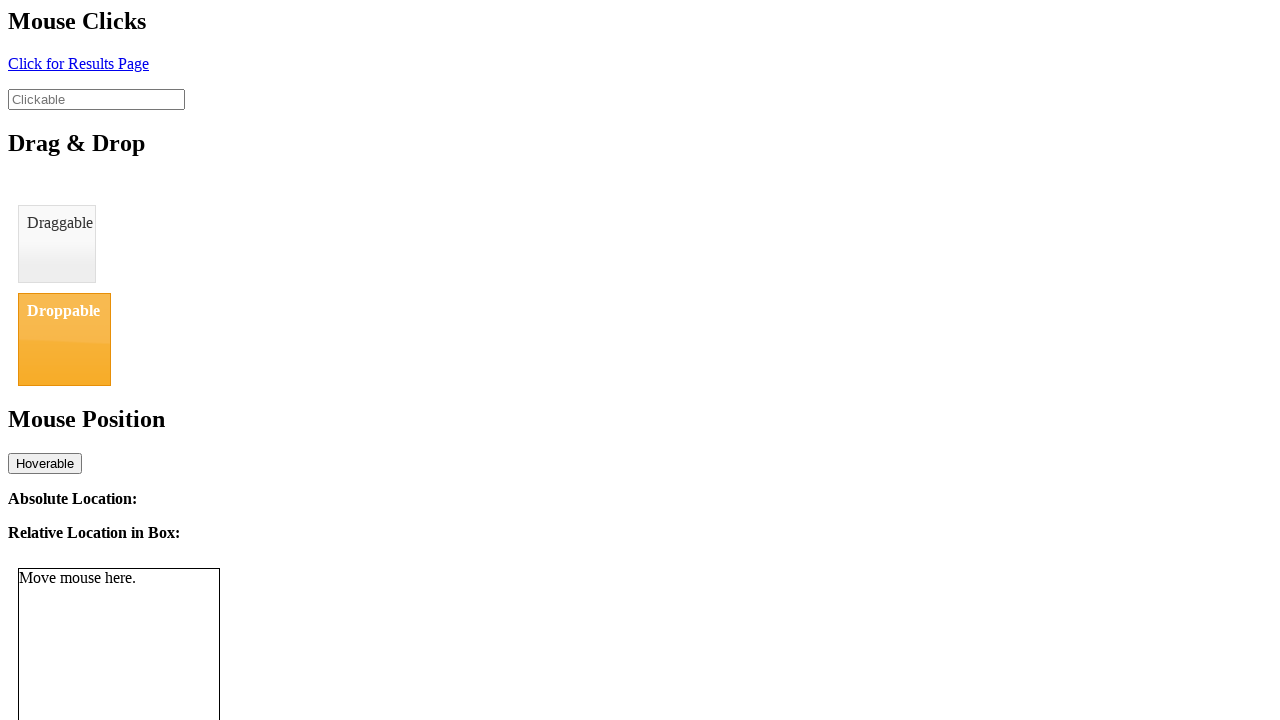

Hovered over draggable element at (57, 244) on #draggable
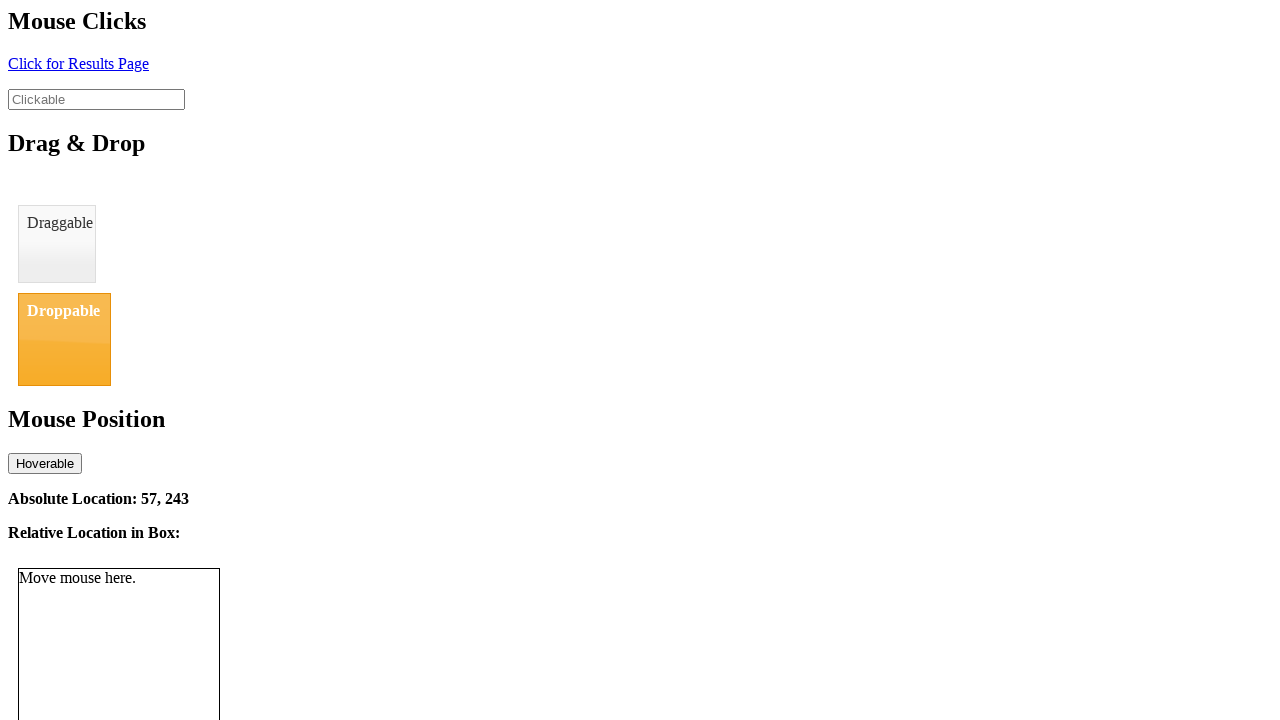

Pressed mouse button down to initiate click and hold action at (57, 244)
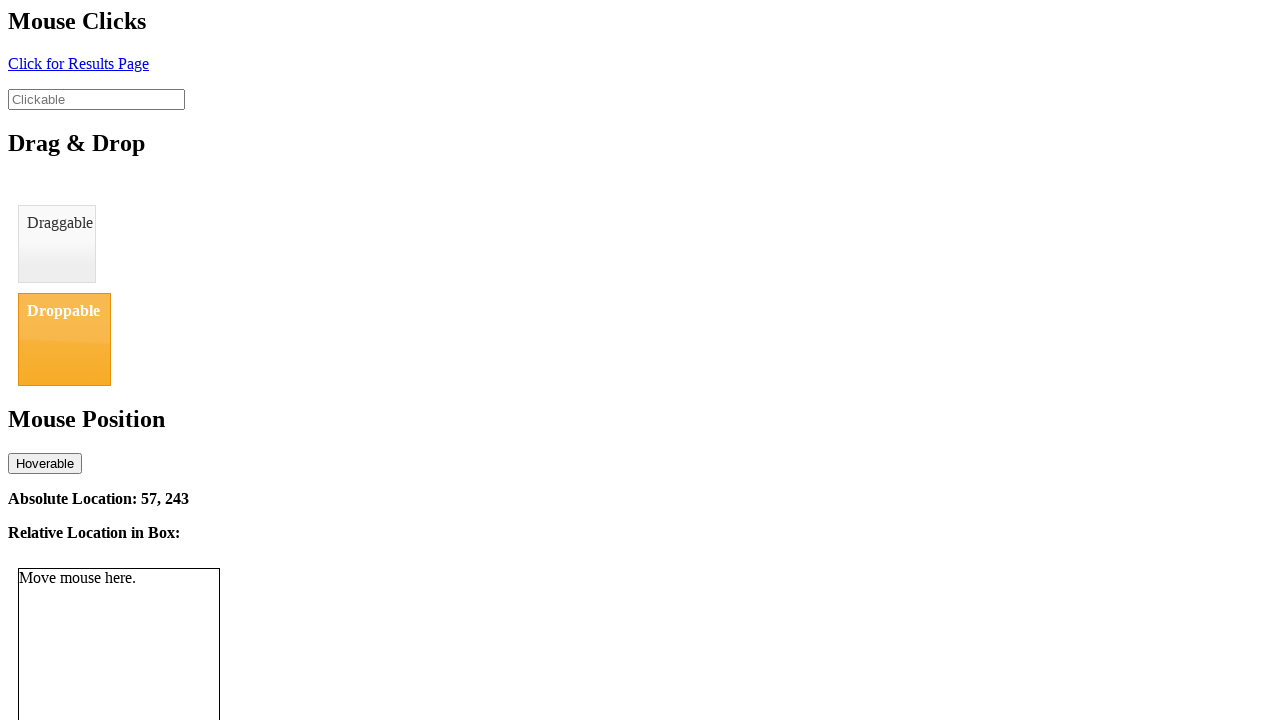

Waited 2 seconds while holding mouse button down
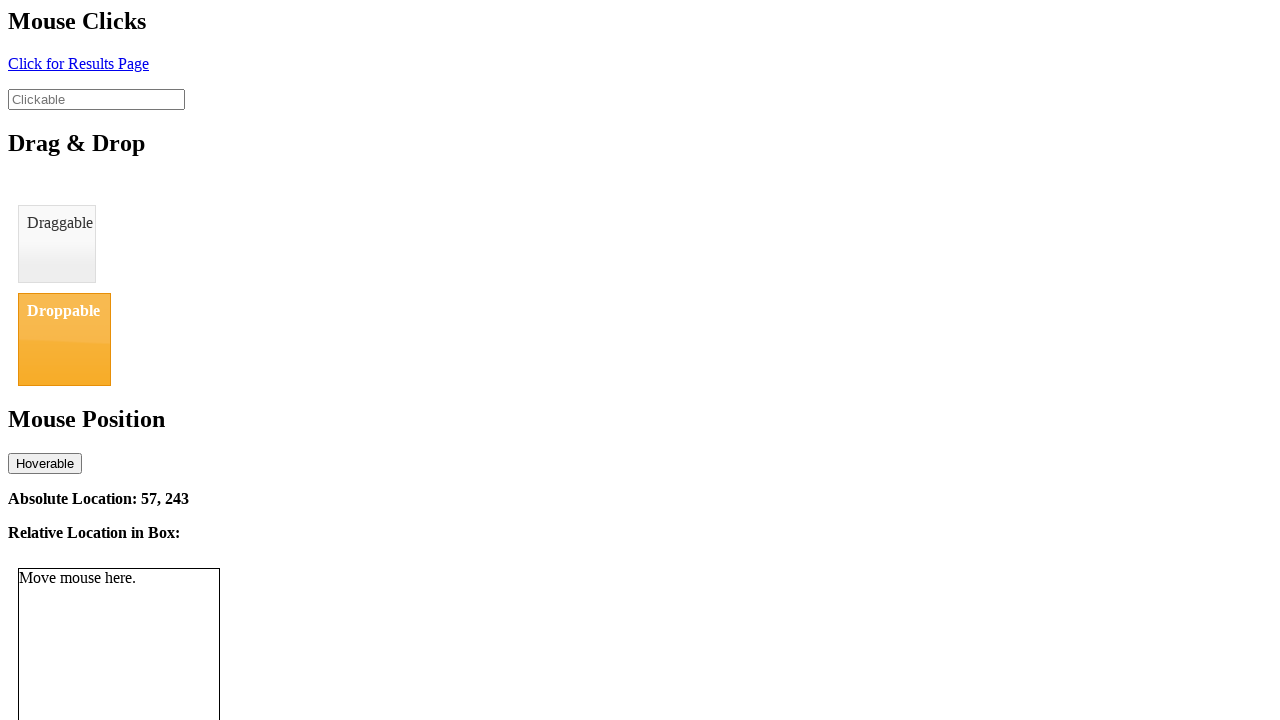

Released mouse button to complete click and hold action at (57, 244)
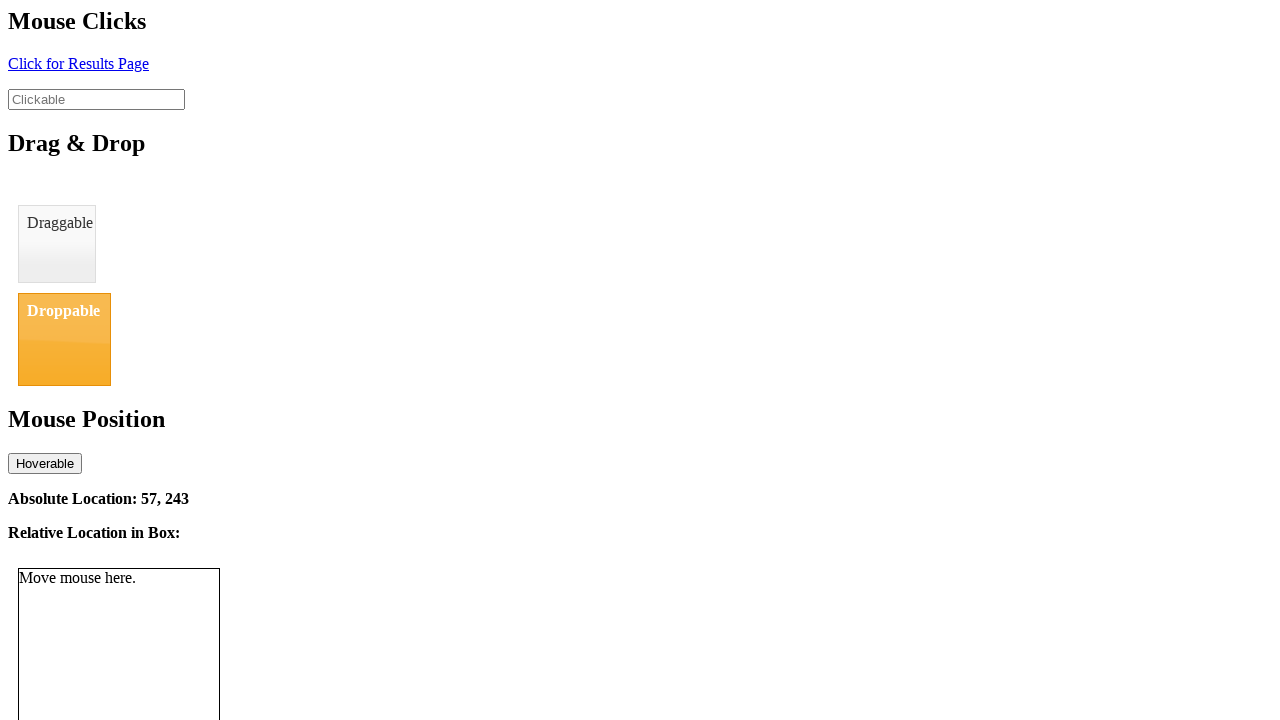

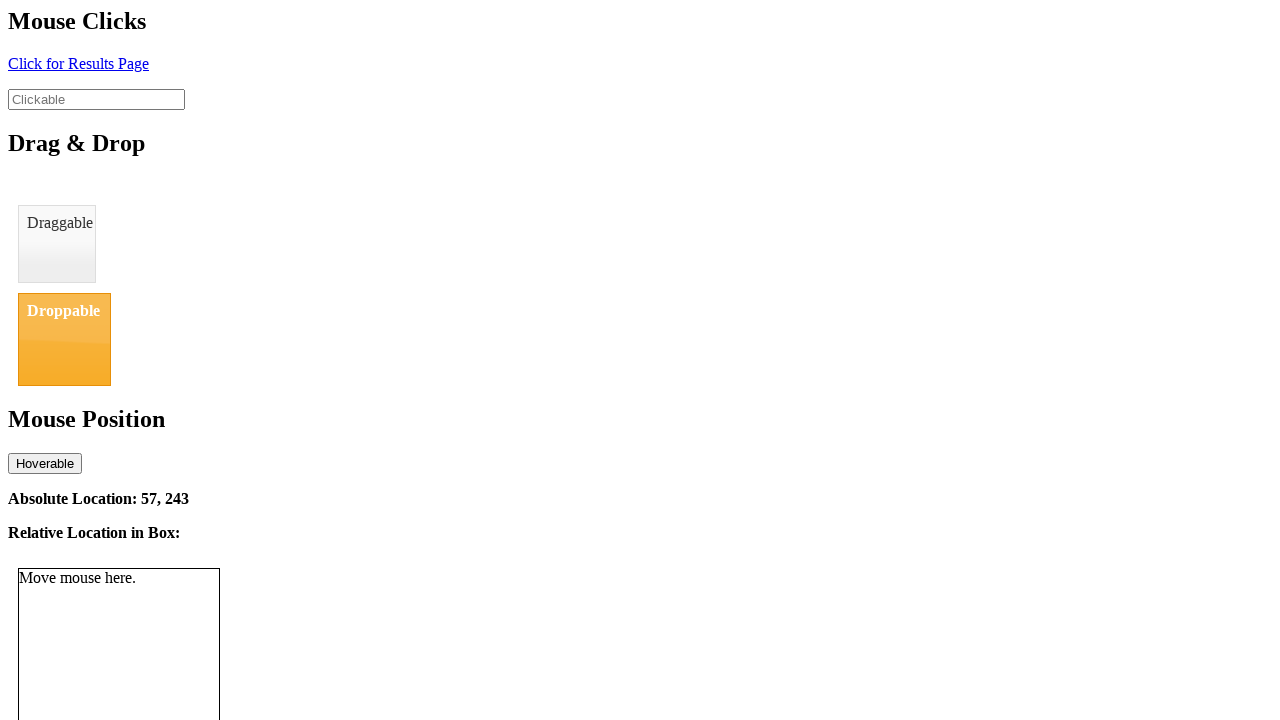